Tests prompt box by clicking prompt button, dismissing the dialog, and verifying no result element appears.

Starting URL: https://demoqa.com/alerts

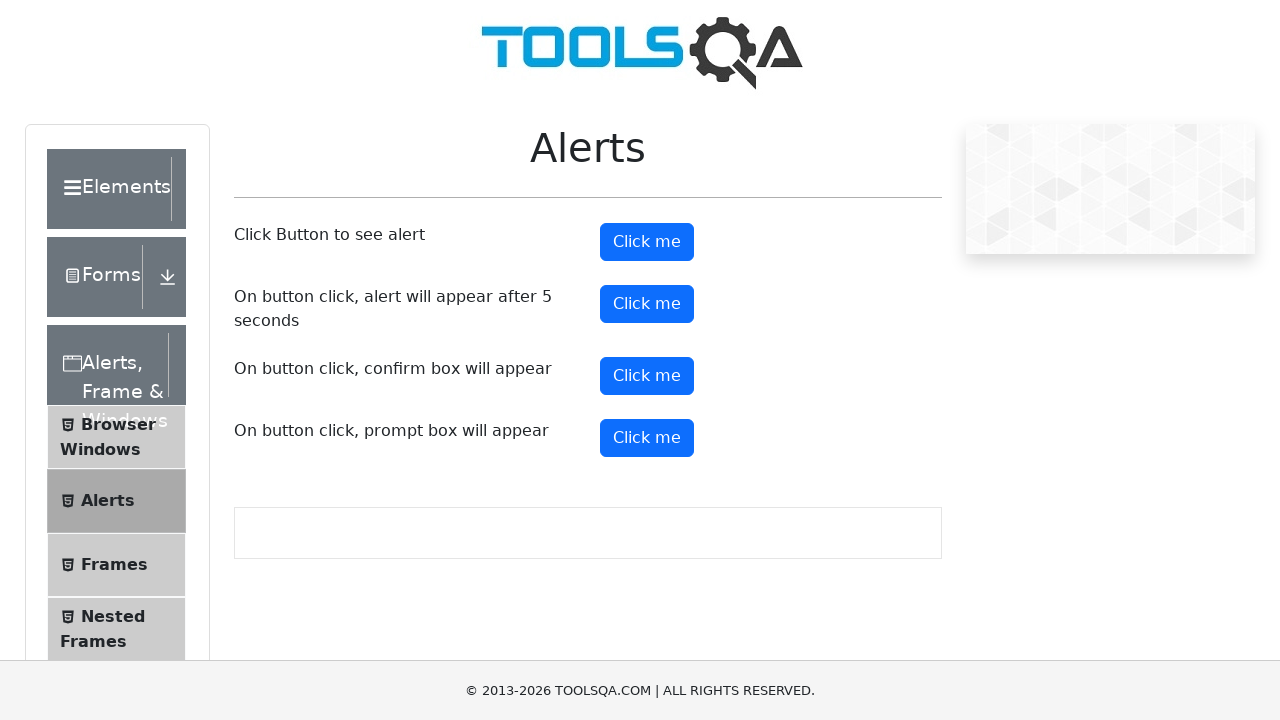

Set up dialog handler to dismiss prompt and verify message
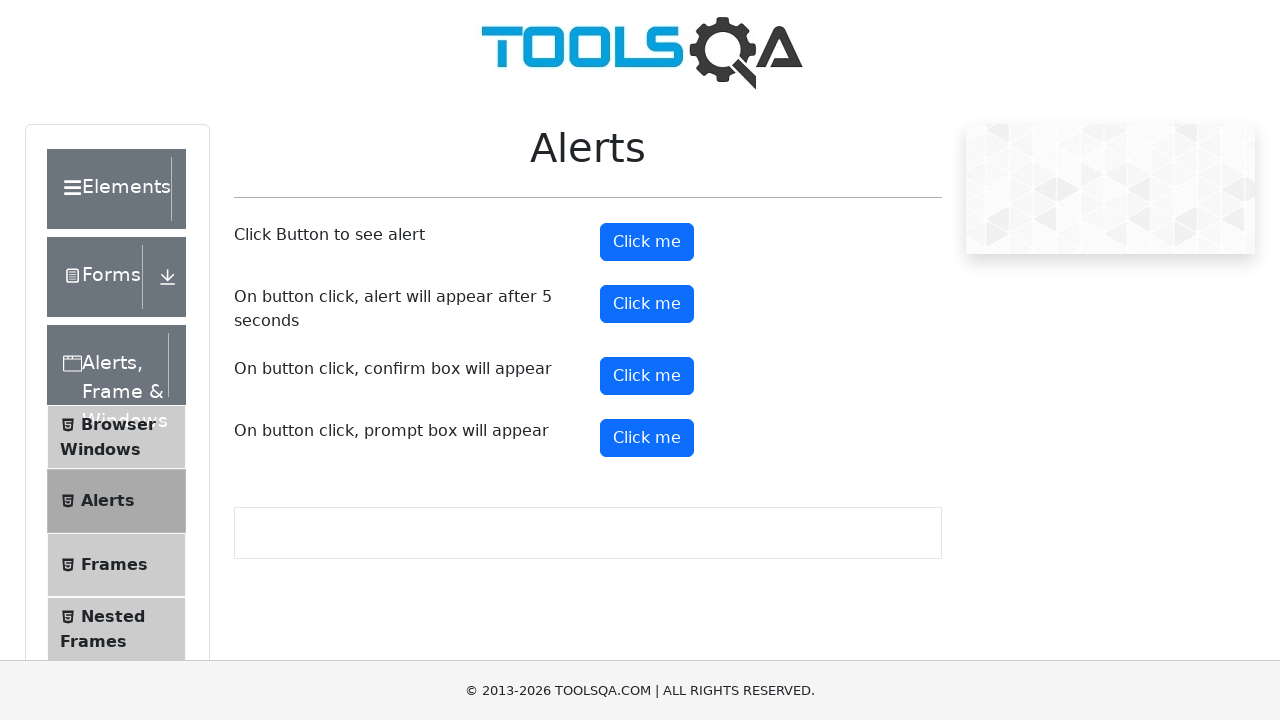

Clicked prompt button to trigger dialog at (647, 438) on #promtButton
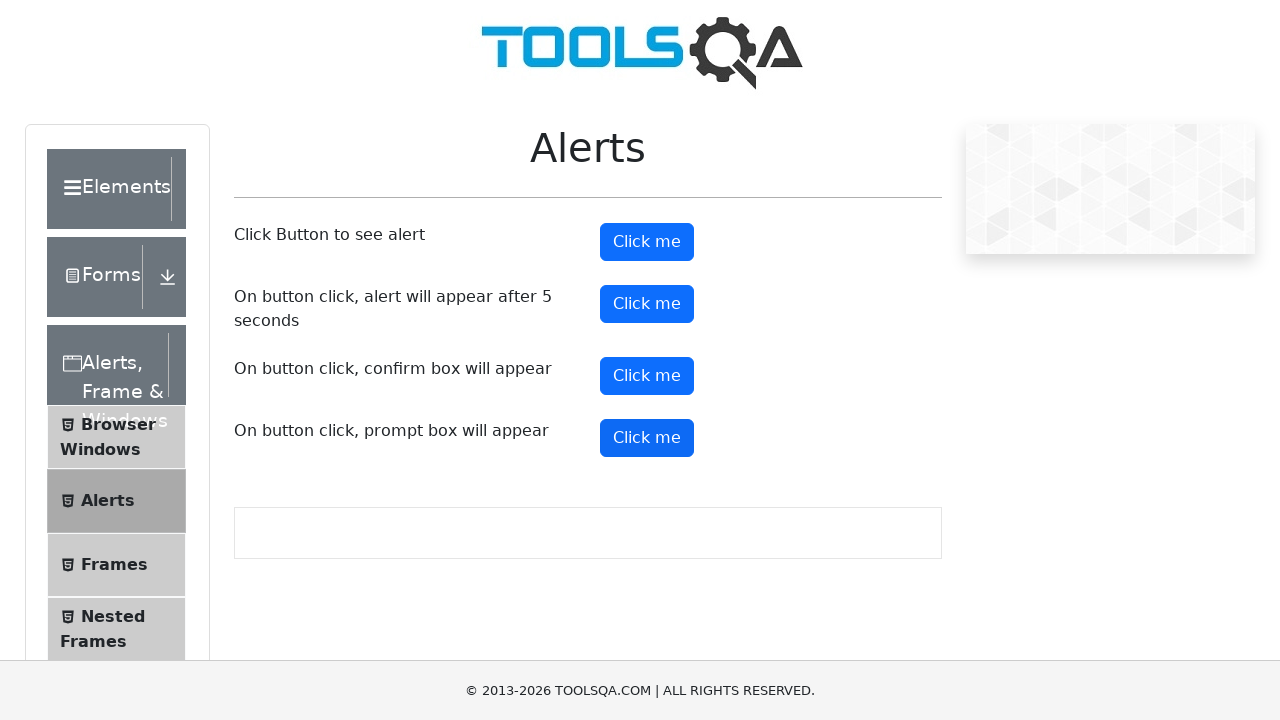

Waited 500ms for any potential result rendering
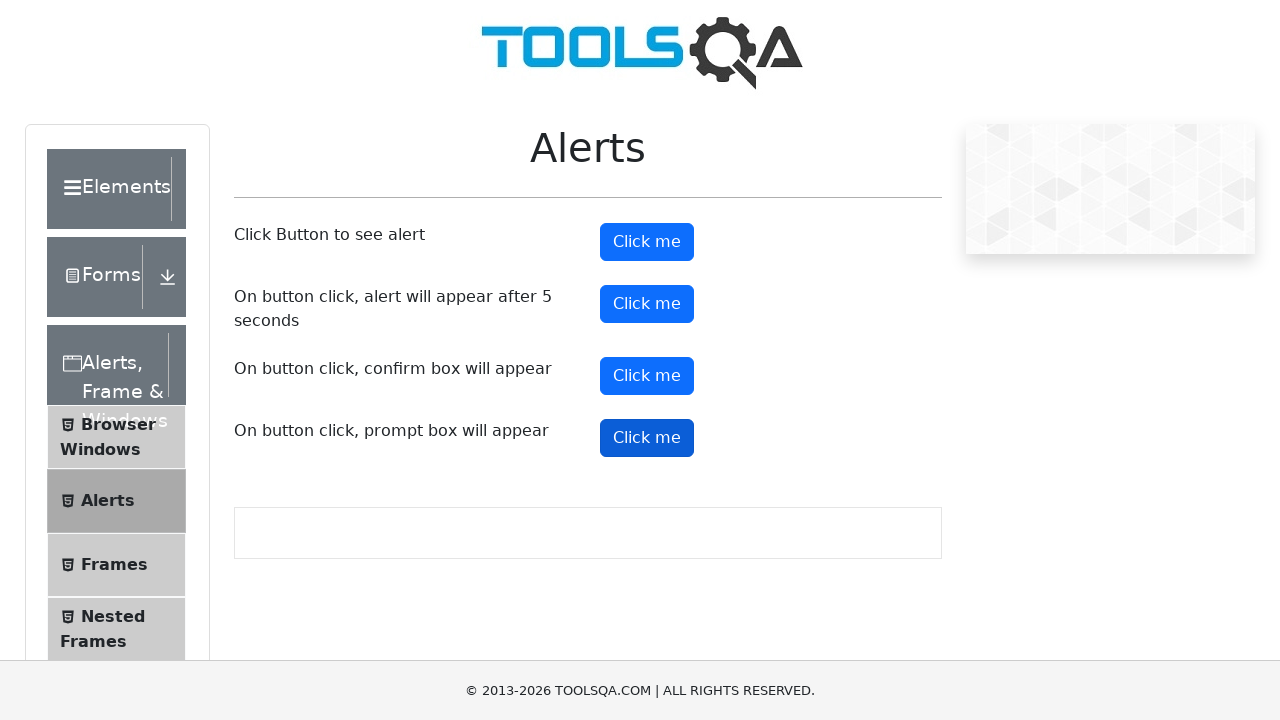

Queried for prompt result elements
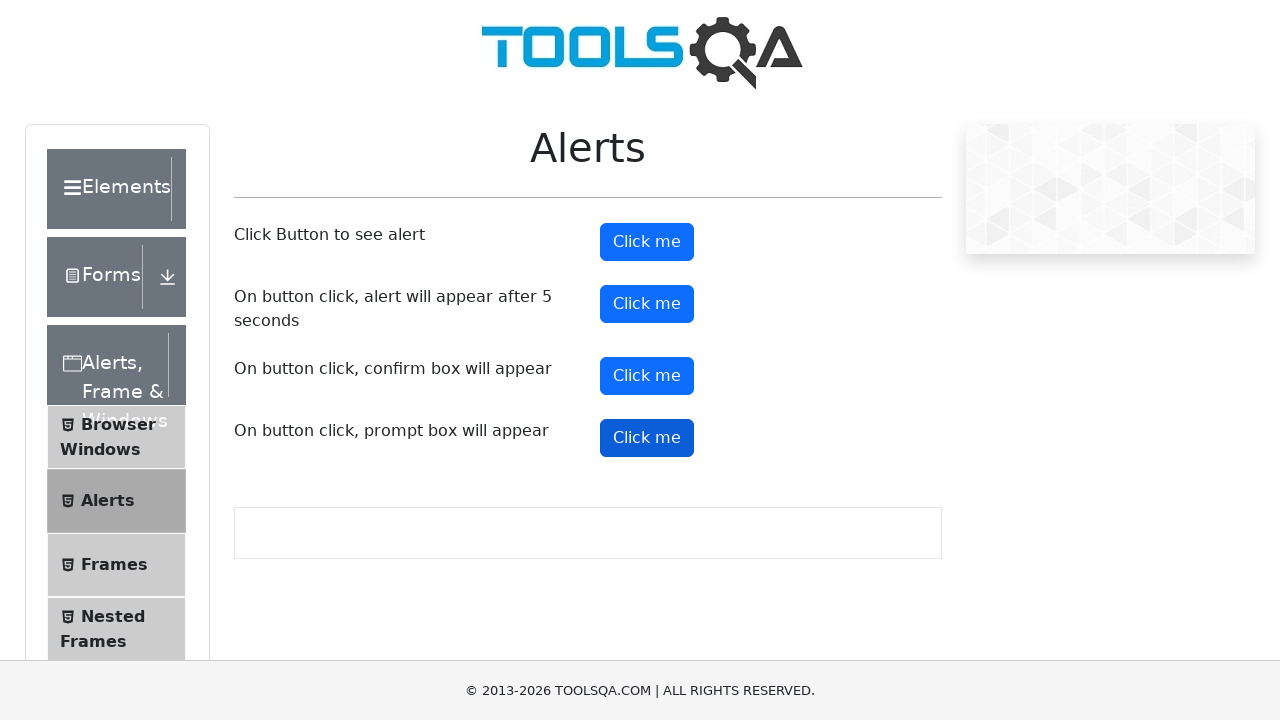

Verified that no prompt result element appeared after dismissing dialog
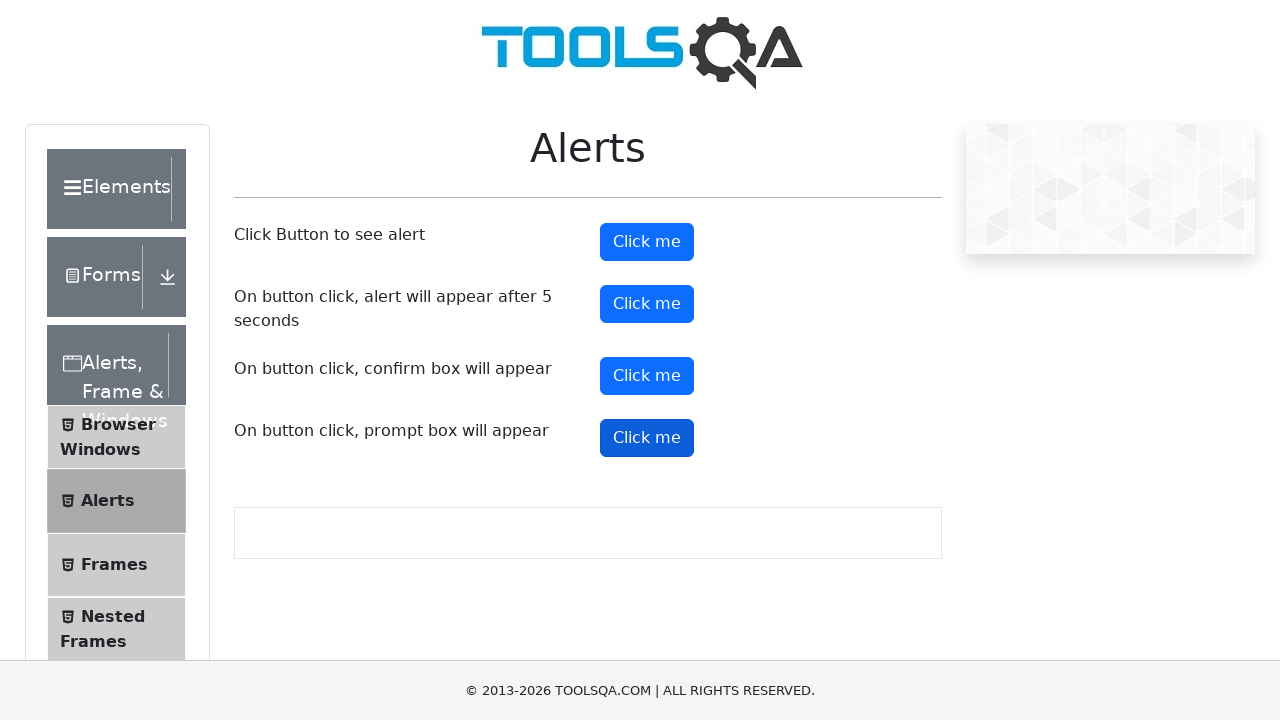

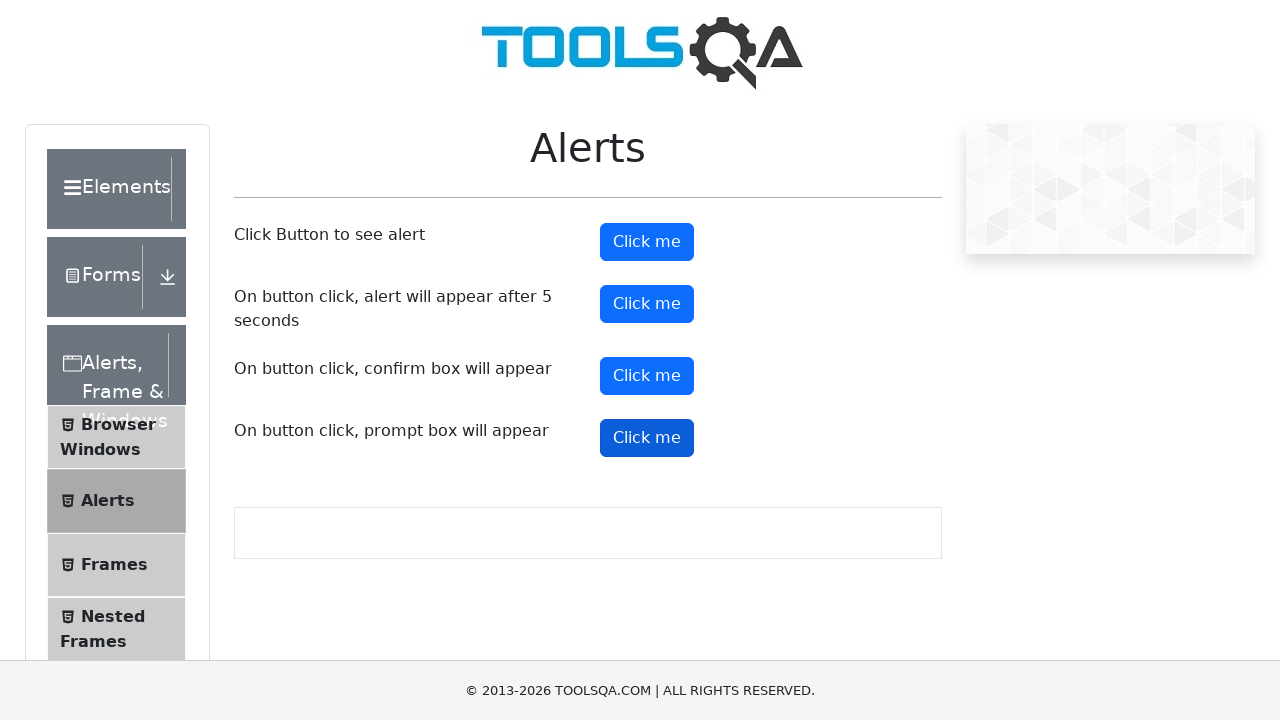